Tests responsive navigation by resizing the viewport and clicking the Home link

Starting URL: https://www.w3schools.com/howto/howto_js_topnav_responsive.asp

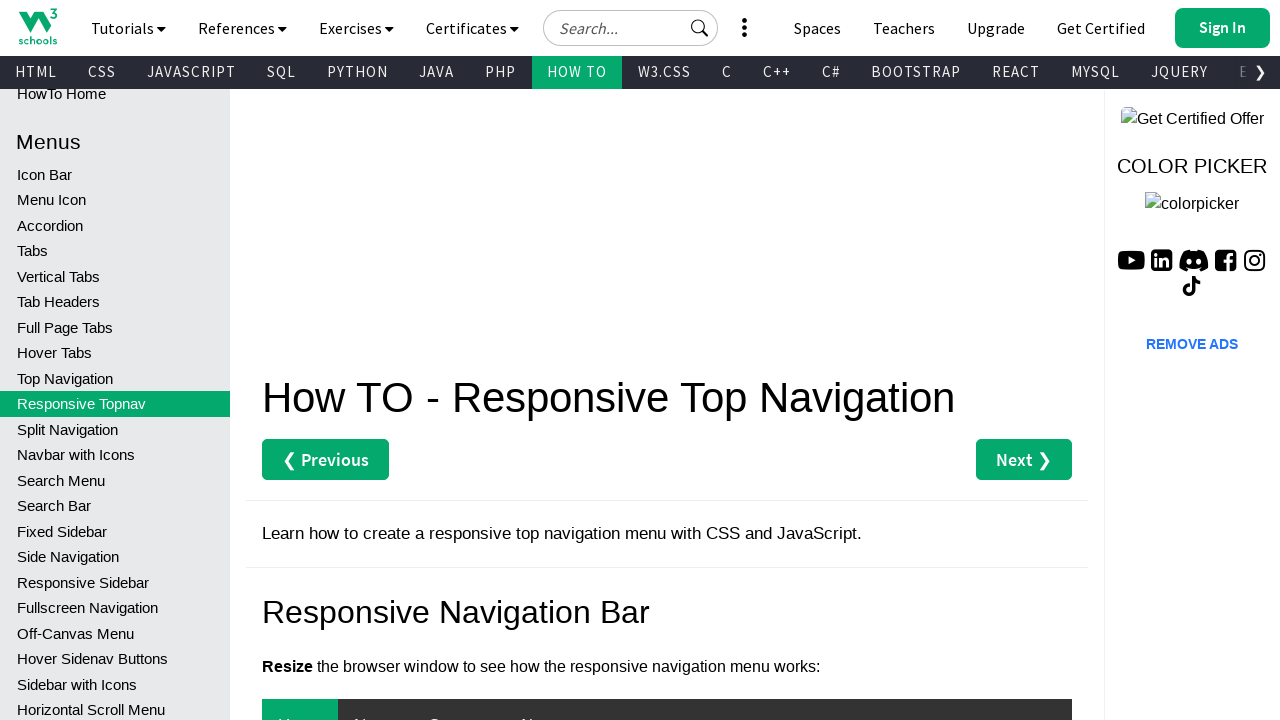

Resized viewport to mobile dimensions (357x667)
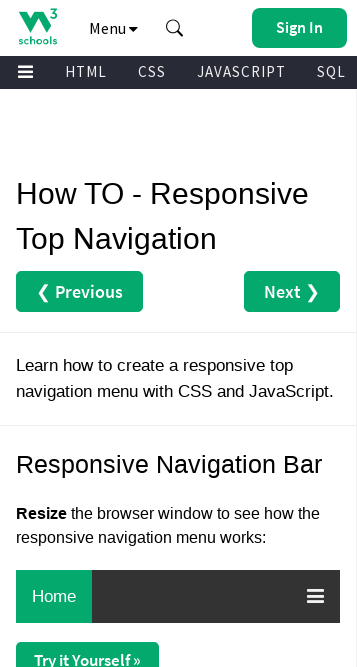

Waited 5 seconds for responsive layout to adjust
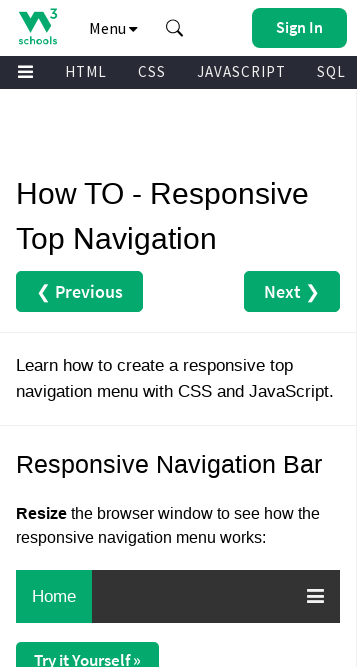

Clicked the Home link at (54, 596) on xpath=//a[.='Home']
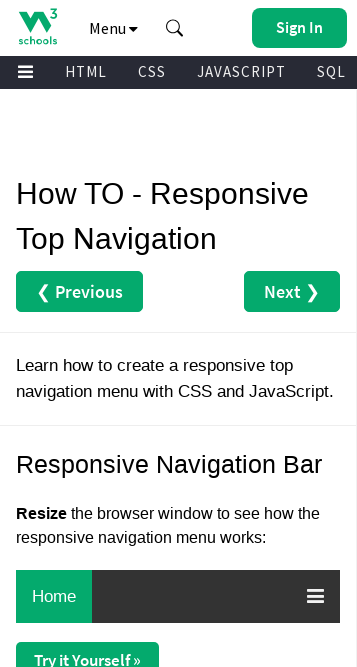

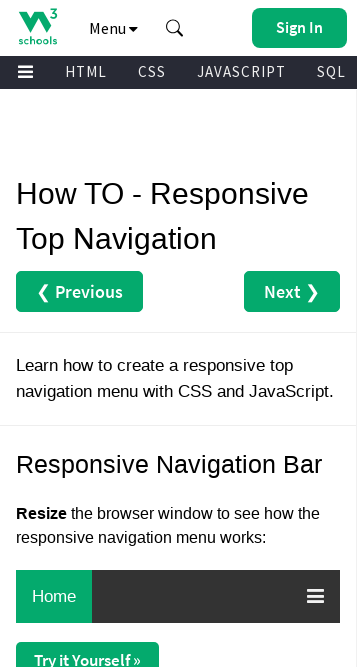